Tests that clicking the "Add/Remove Elements" link on the homepage redirects to the add/remove elements page and verifies the Add Element button is present

Starting URL: http://the-internet.herokuapp.com/

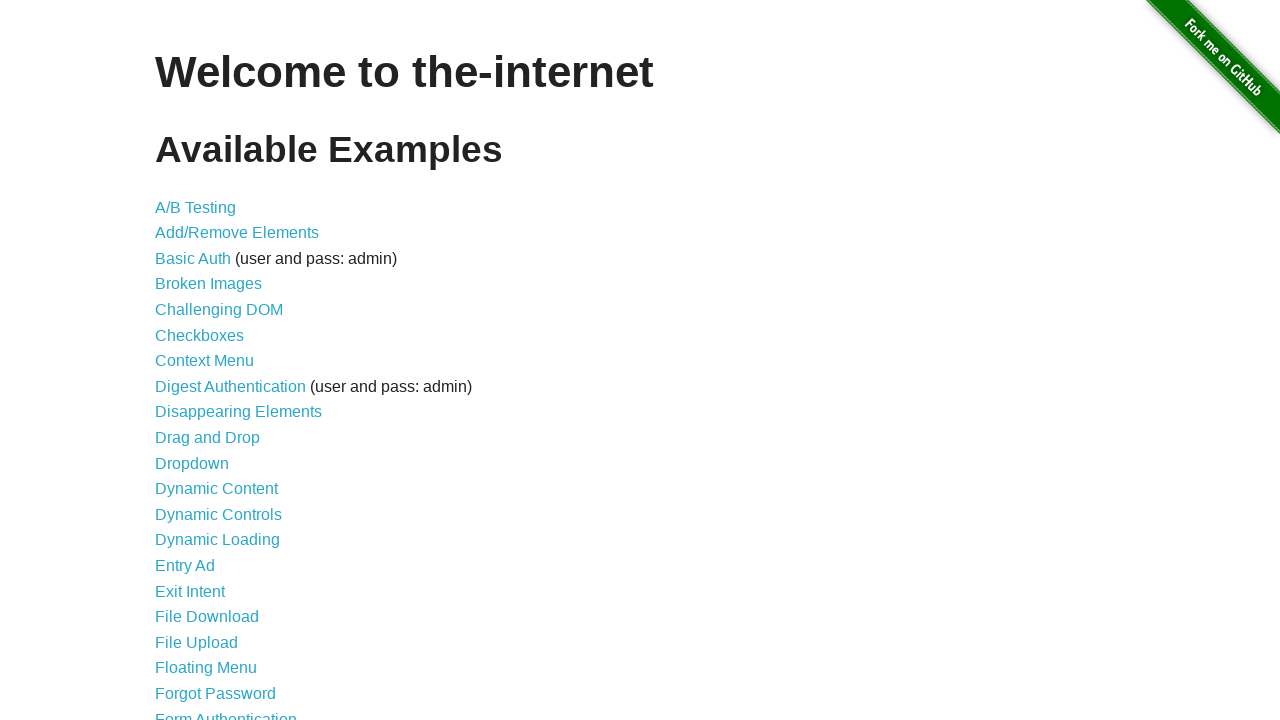

Clicked the 'Add/Remove Elements' link on homepage at (237, 233) on a:text('Add/Remove Elements')
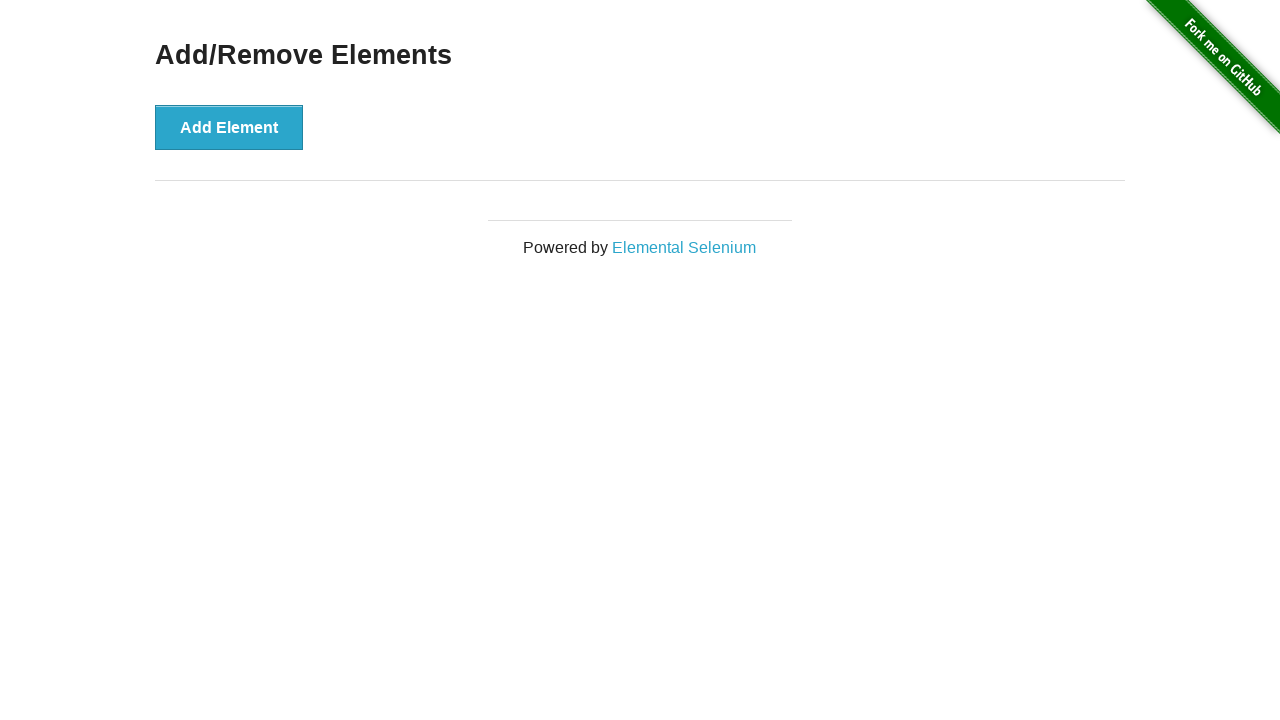

Waited for button selector to load on Add/Remove Elements page
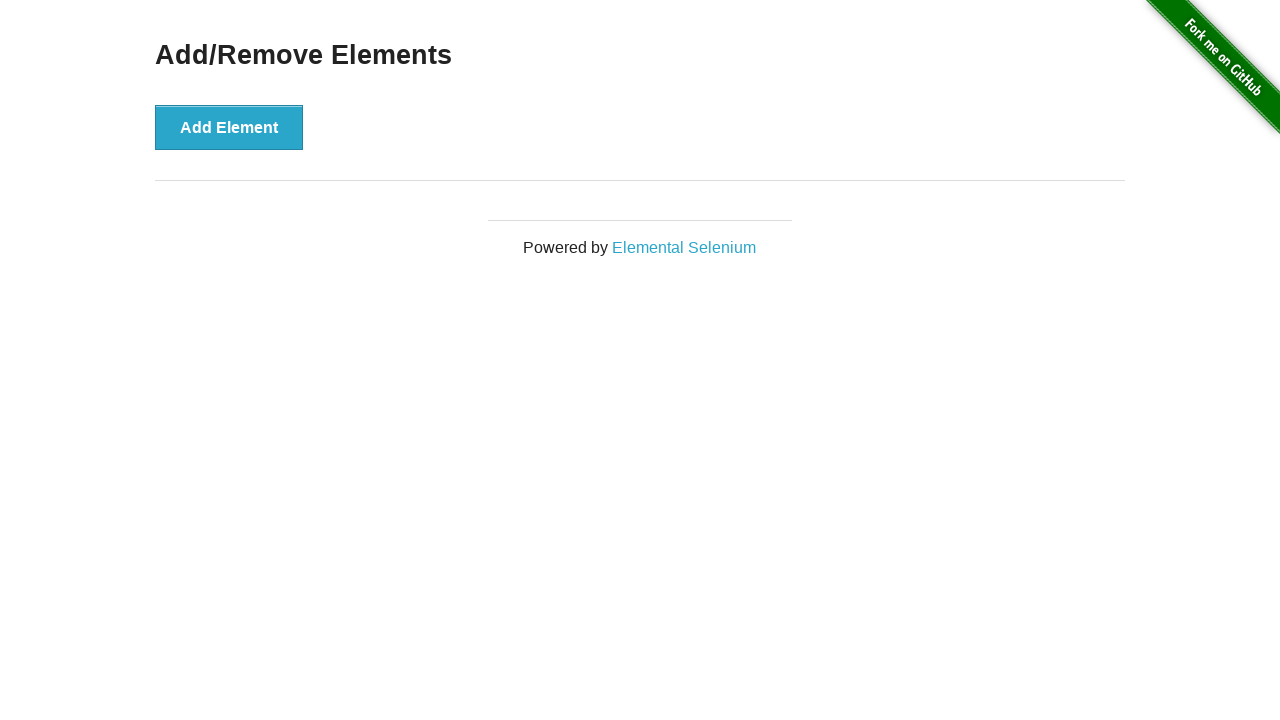

Located the first button element
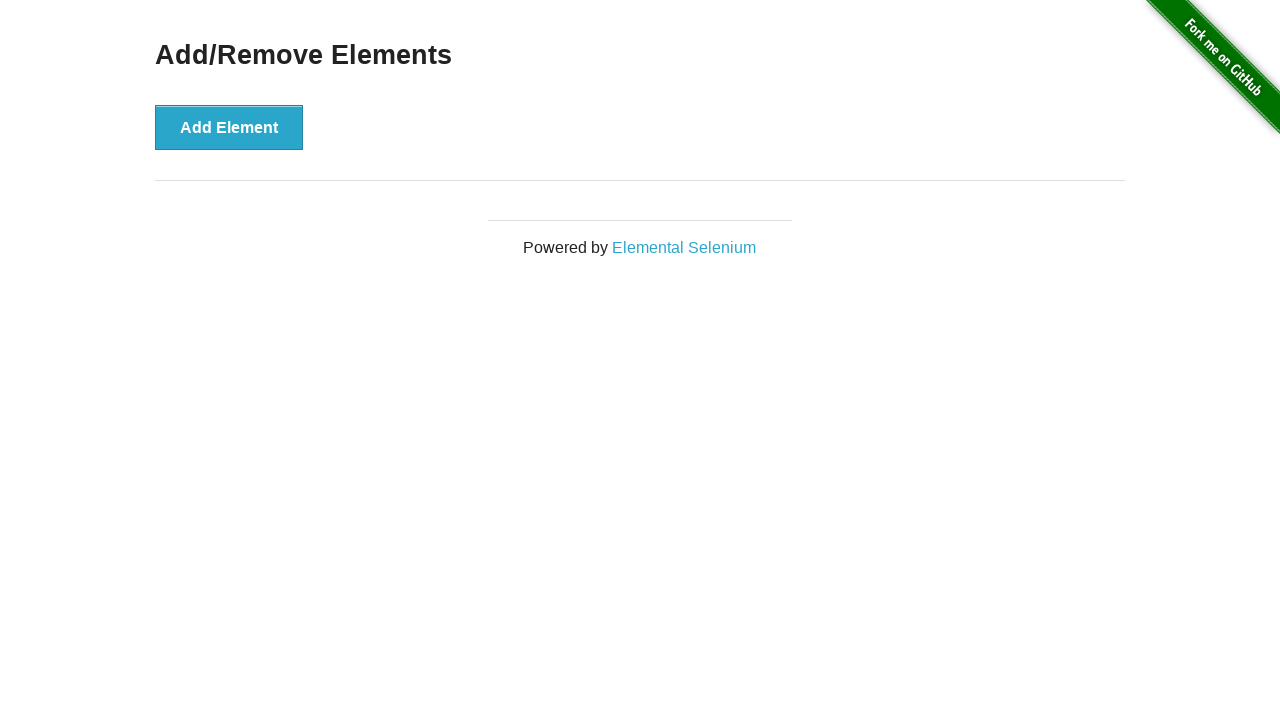

Verified that the Add Element button is present with correct text
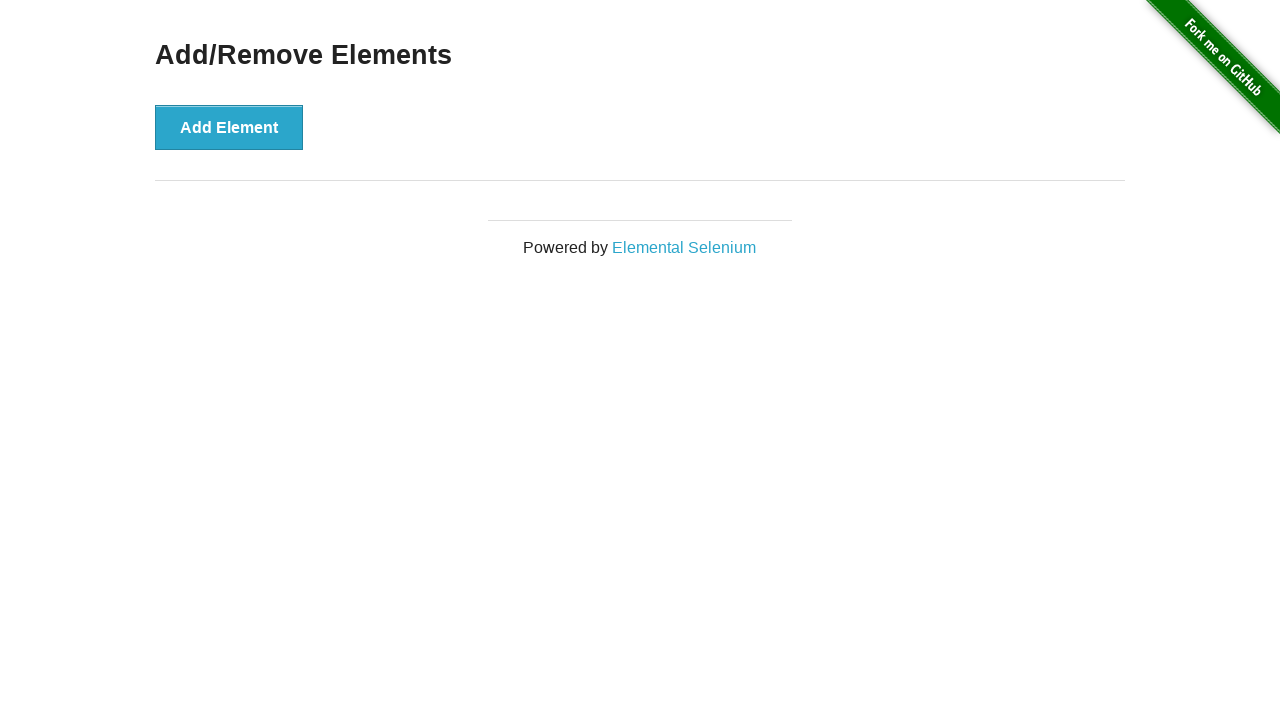

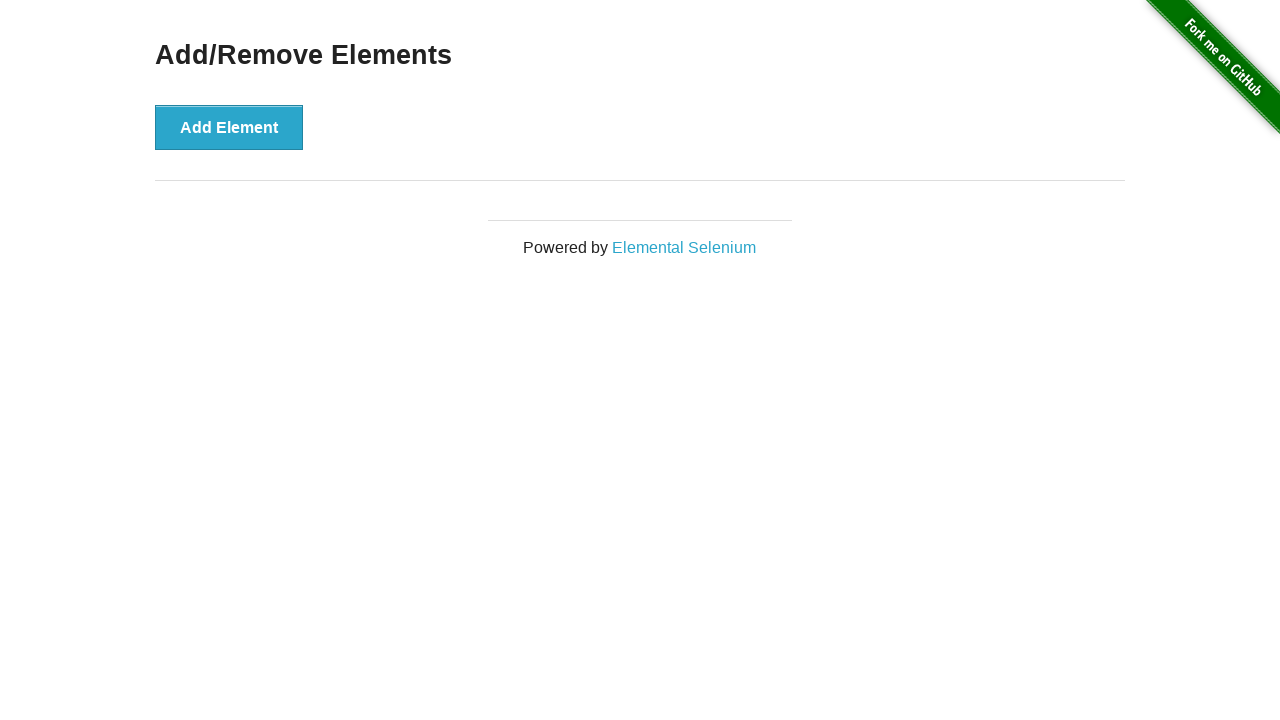